Tests drag and drop functionality by dragging an element and dropping it onto a target element within an iframe

Starting URL: https://jqueryui.com/droppable/

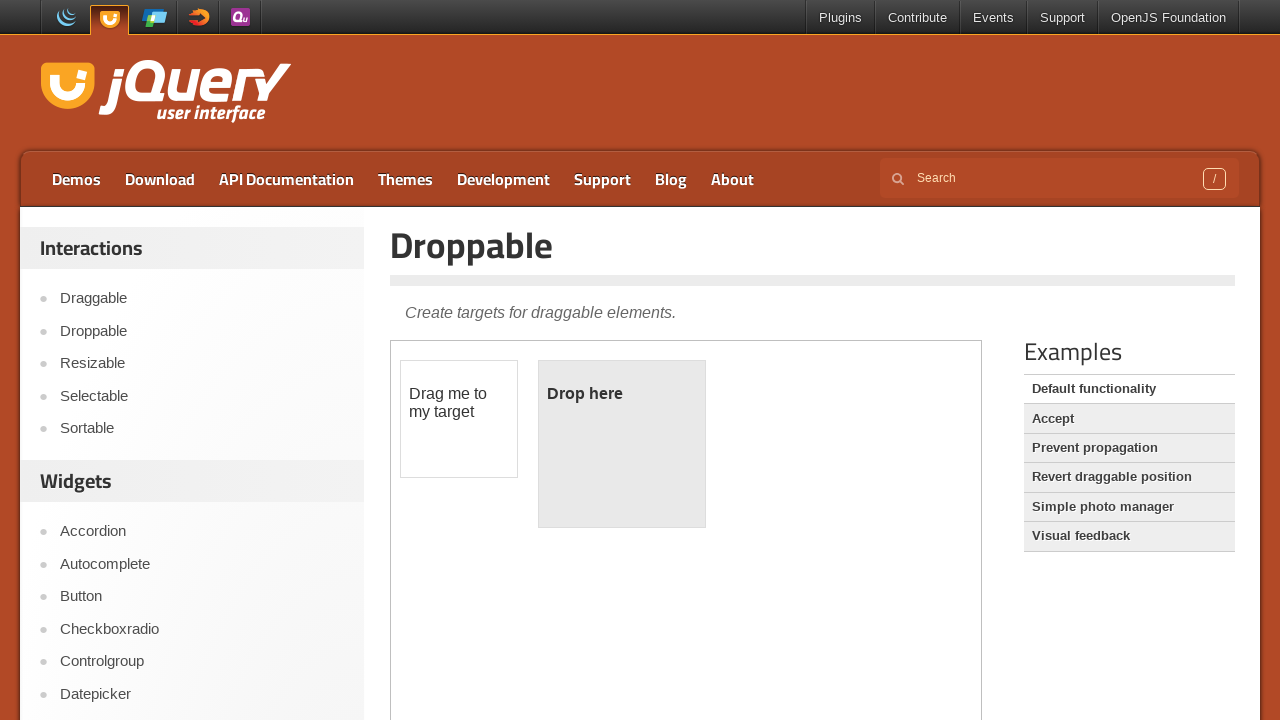

Located the demo iframe for drag and drop test
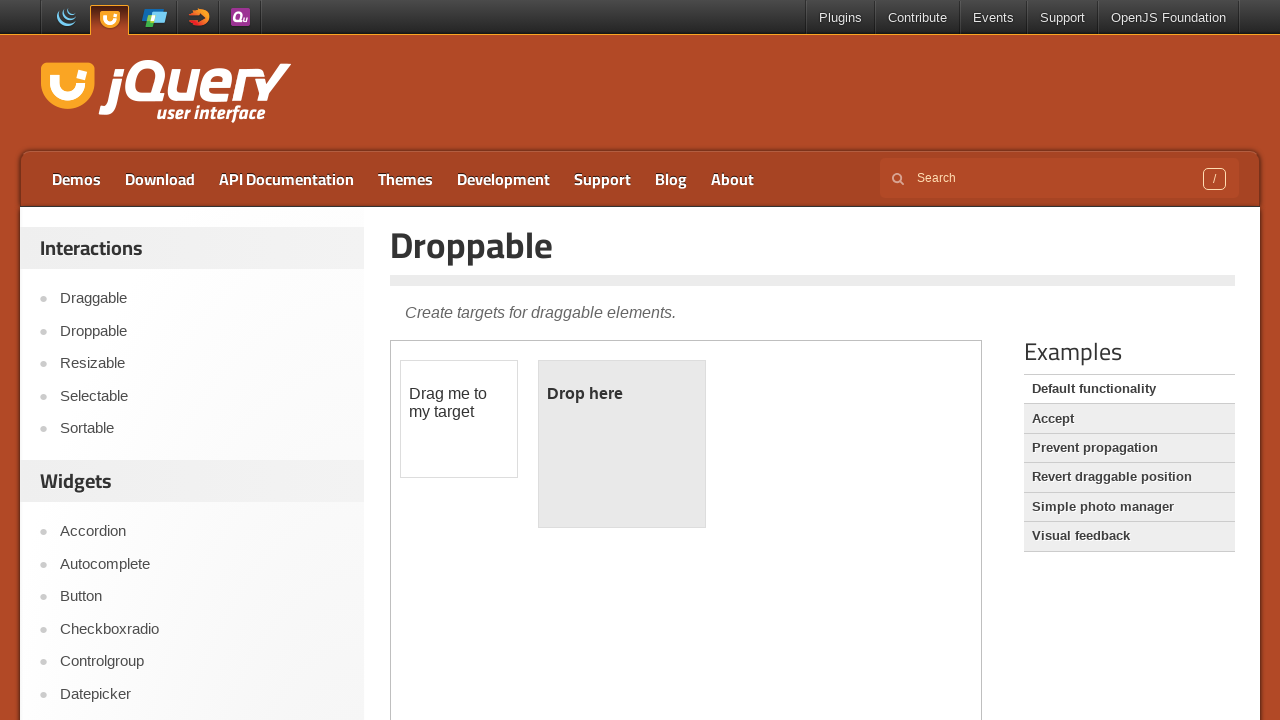

Located the draggable element within iframe
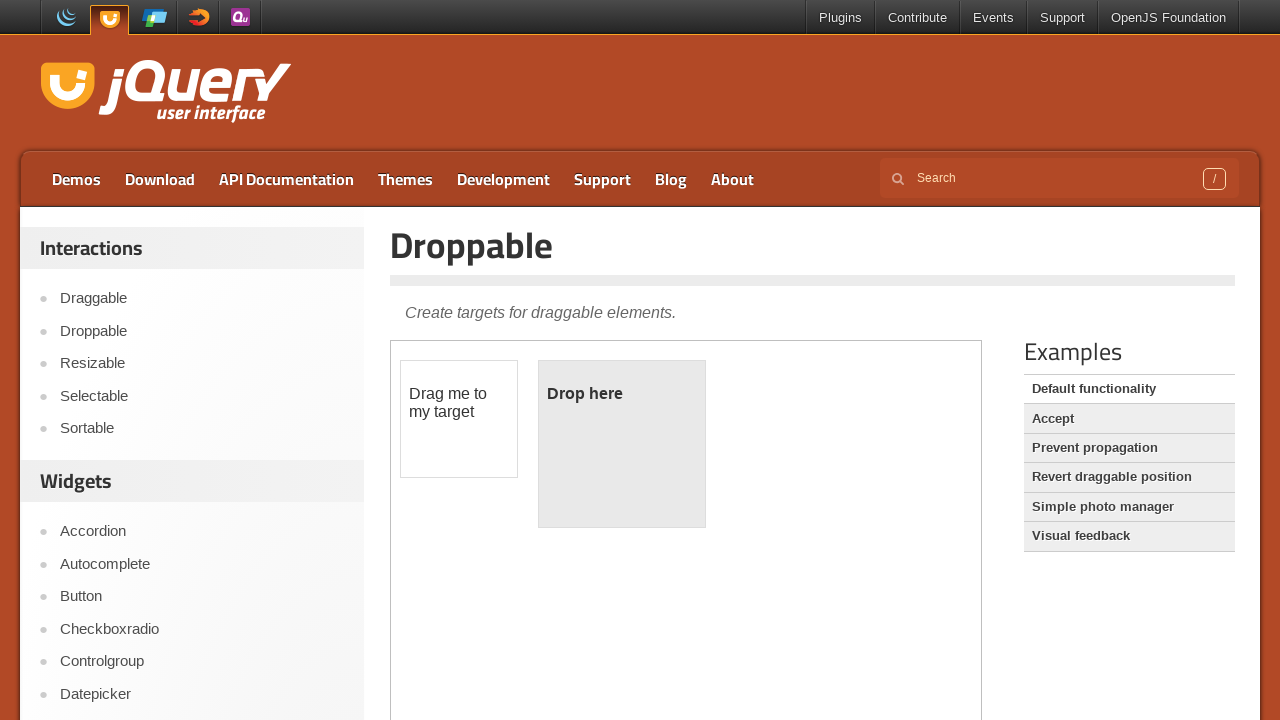

Located the droppable target element within iframe
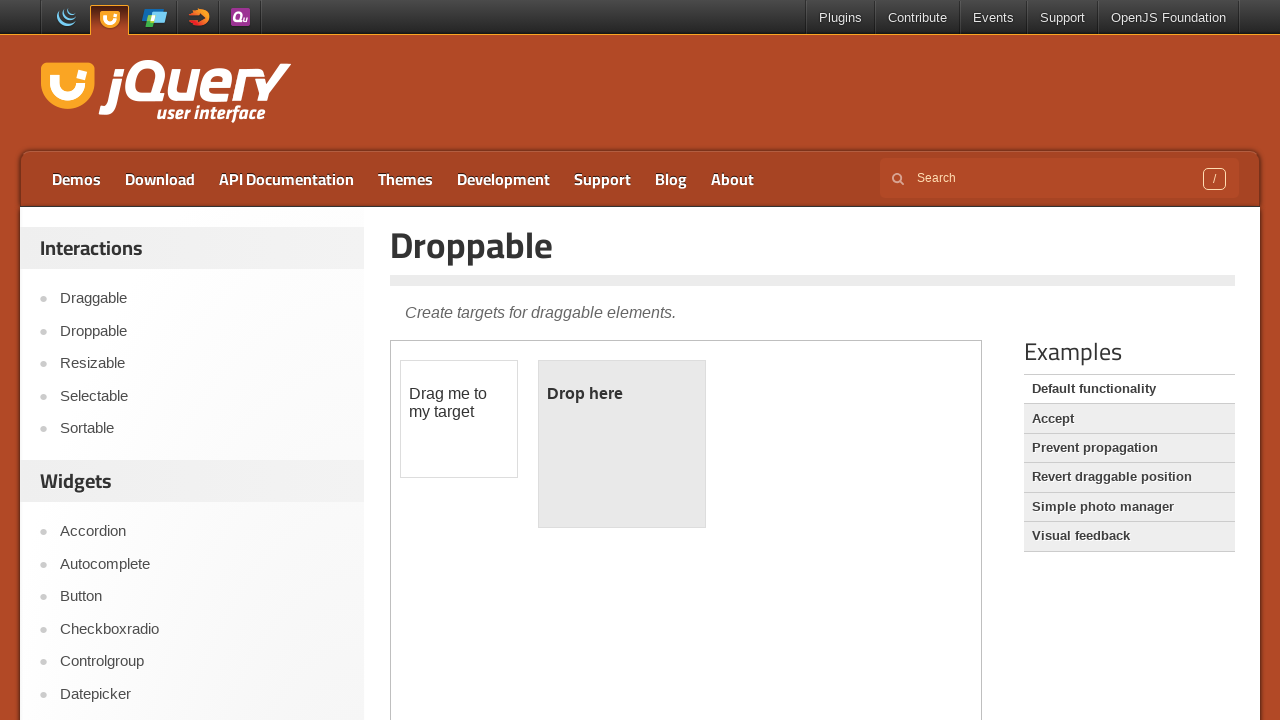

Dragged the draggable element and dropped it onto the droppable target at (622, 444)
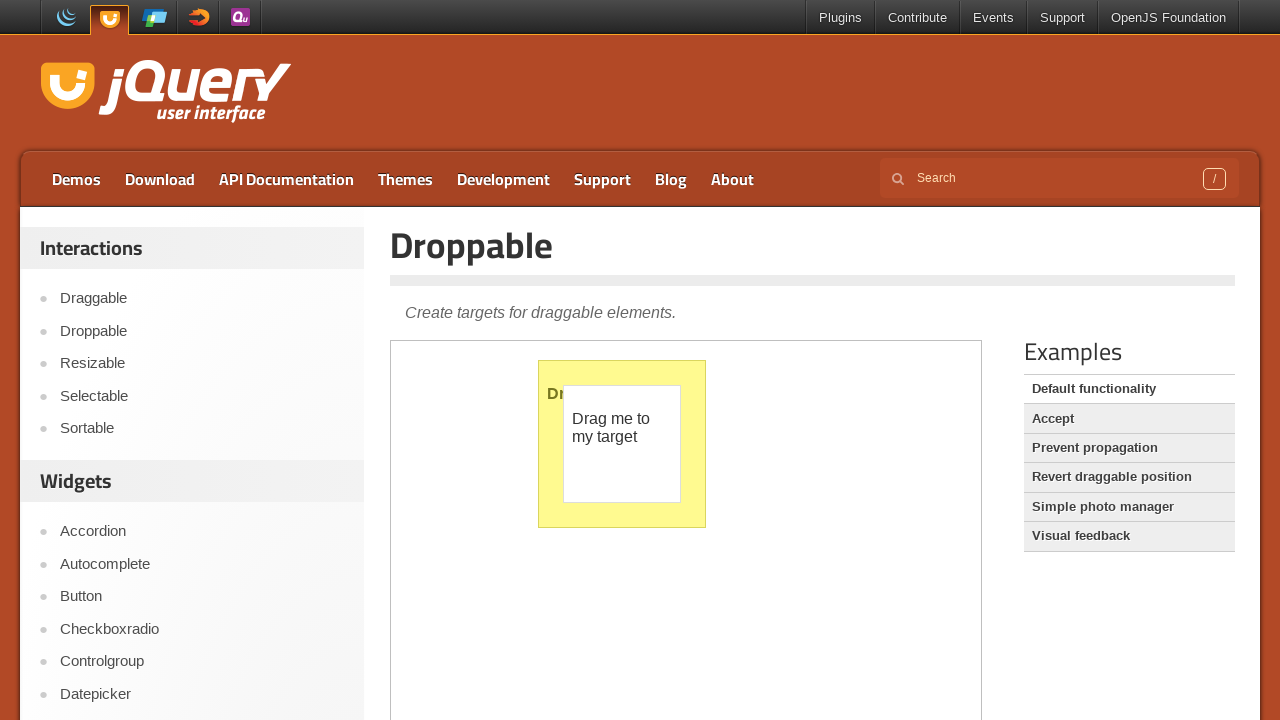

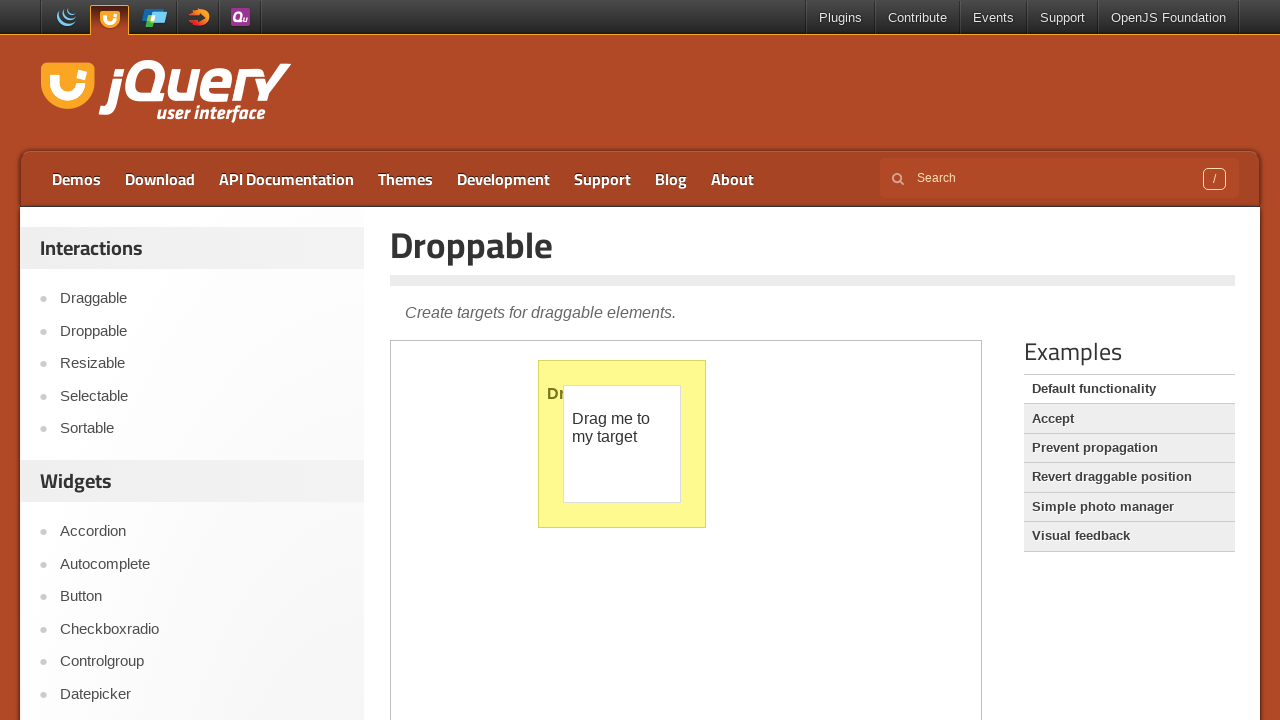